Tests right-click context menu functionality by right-clicking on a button and selecting an option from the context menu

Starting URL: https://swisnl.github.io/jQuery-contextMenu/demo.html

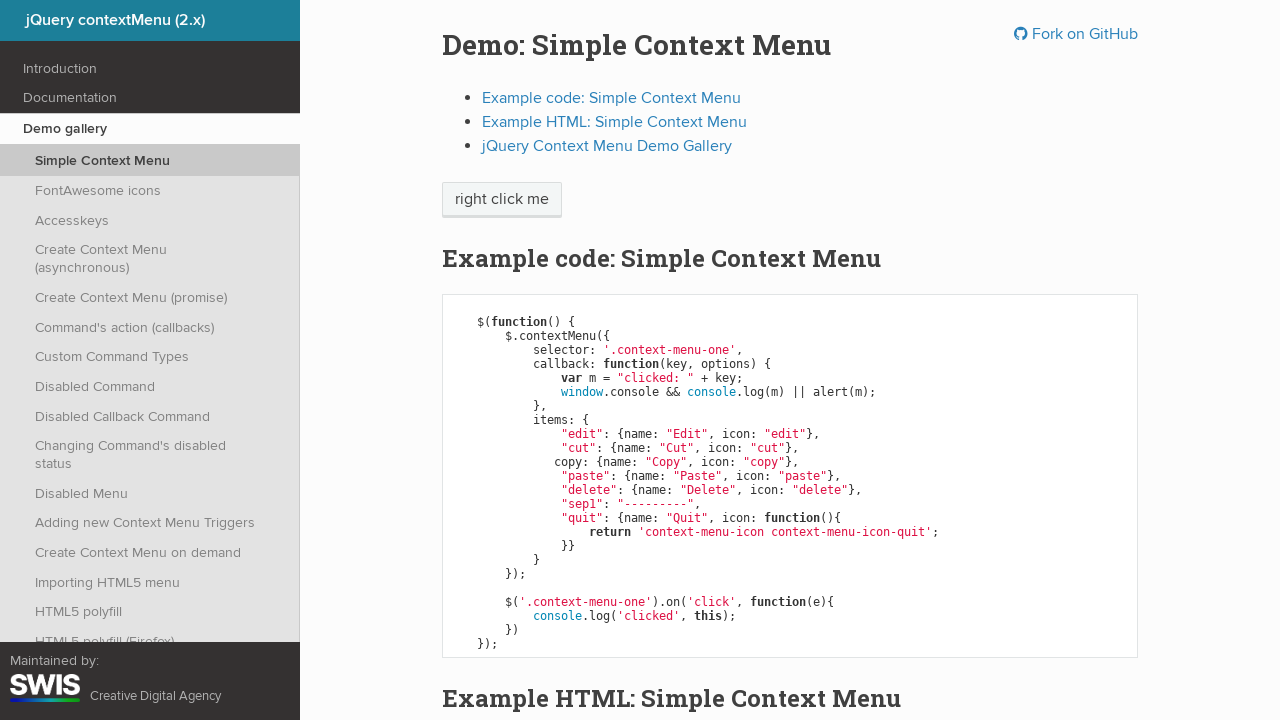

Located the context menu trigger button
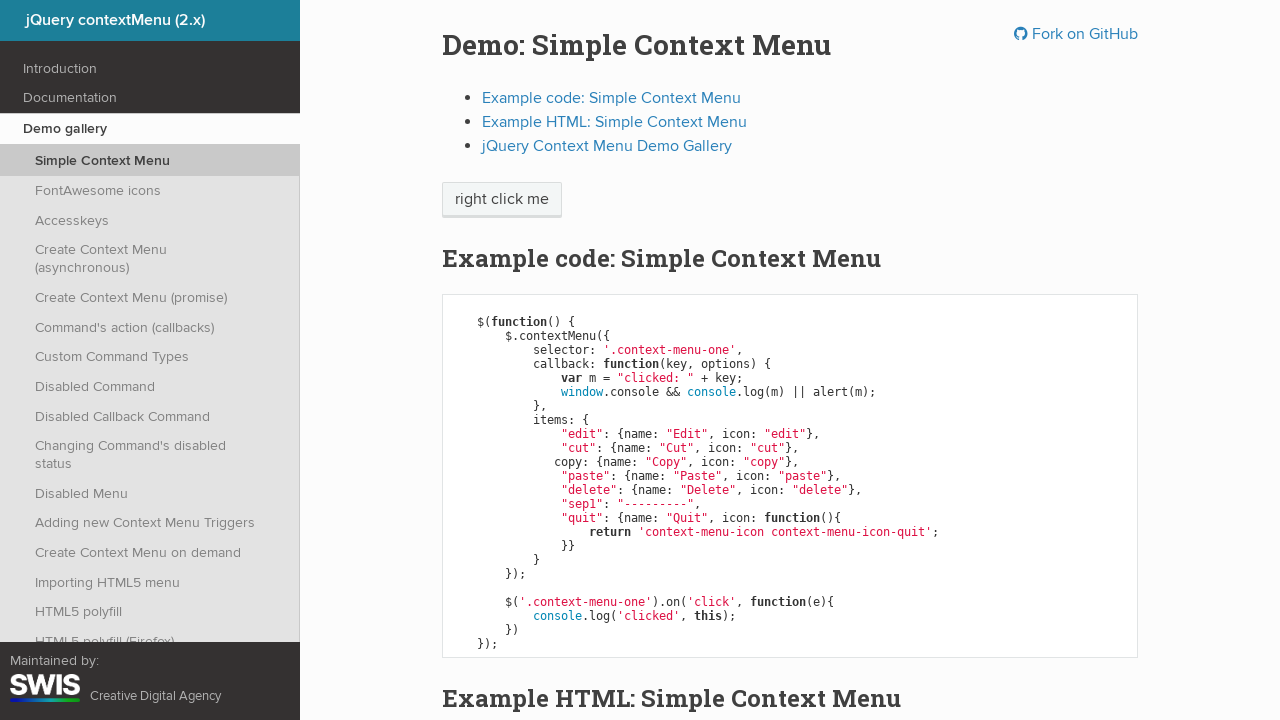

Right-clicked on the button to open context menu at (502, 200) on xpath=//span[@class='context-menu-one btn btn-neutral']
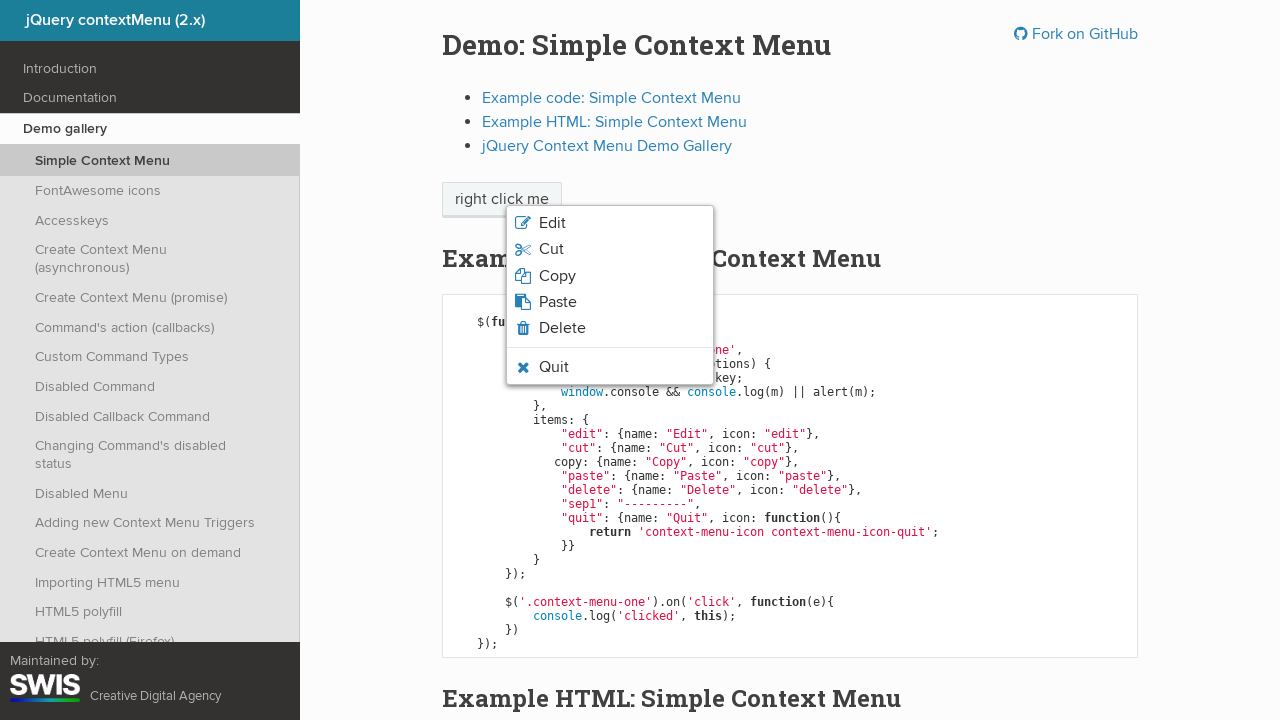

Selected 'Copy' option from the context menu at (610, 276) on xpath=//li[@class='context-menu-item context-menu-icon context-menu-icon-copy']
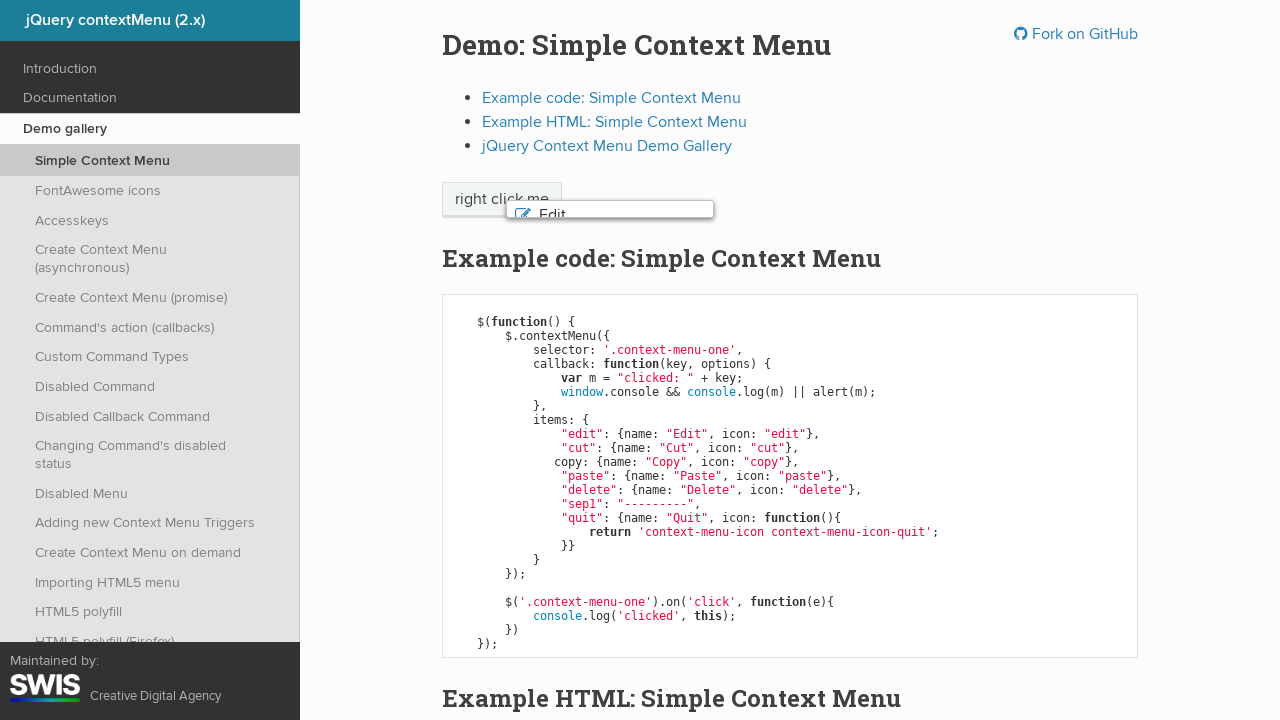

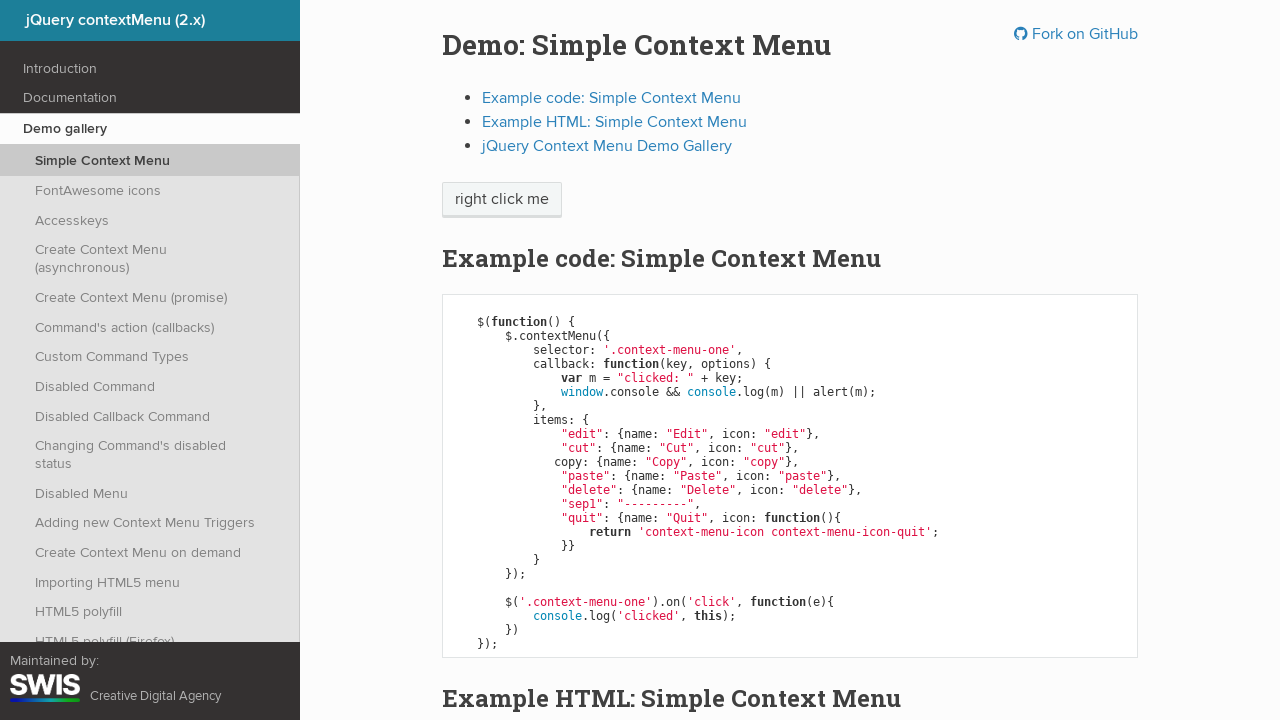